Tests a practice form submission by filling in name, email, password, selecting a dropdown option, choosing a radio button, entering a birthdate, and submitting the form to verify successful submission.

Starting URL: https://rahulshettyacademy.com/angularpractice/

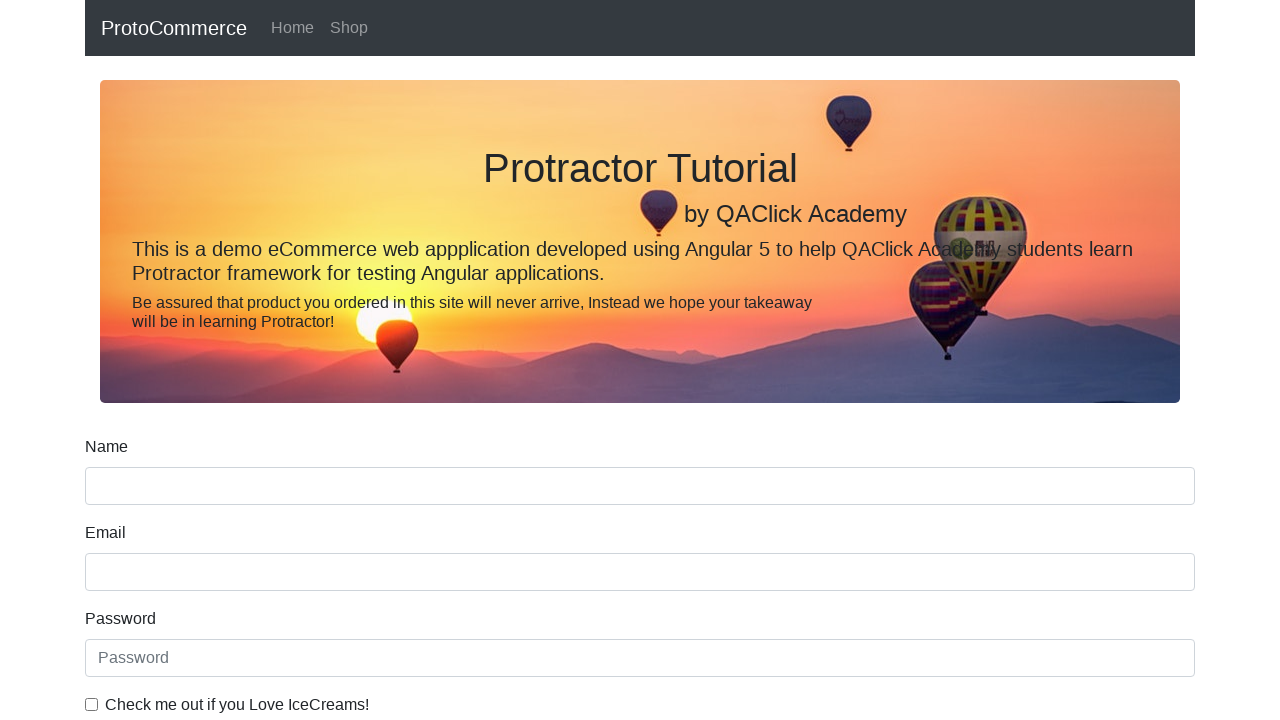

Filled name field with 'johnsmith' on input[name='name']
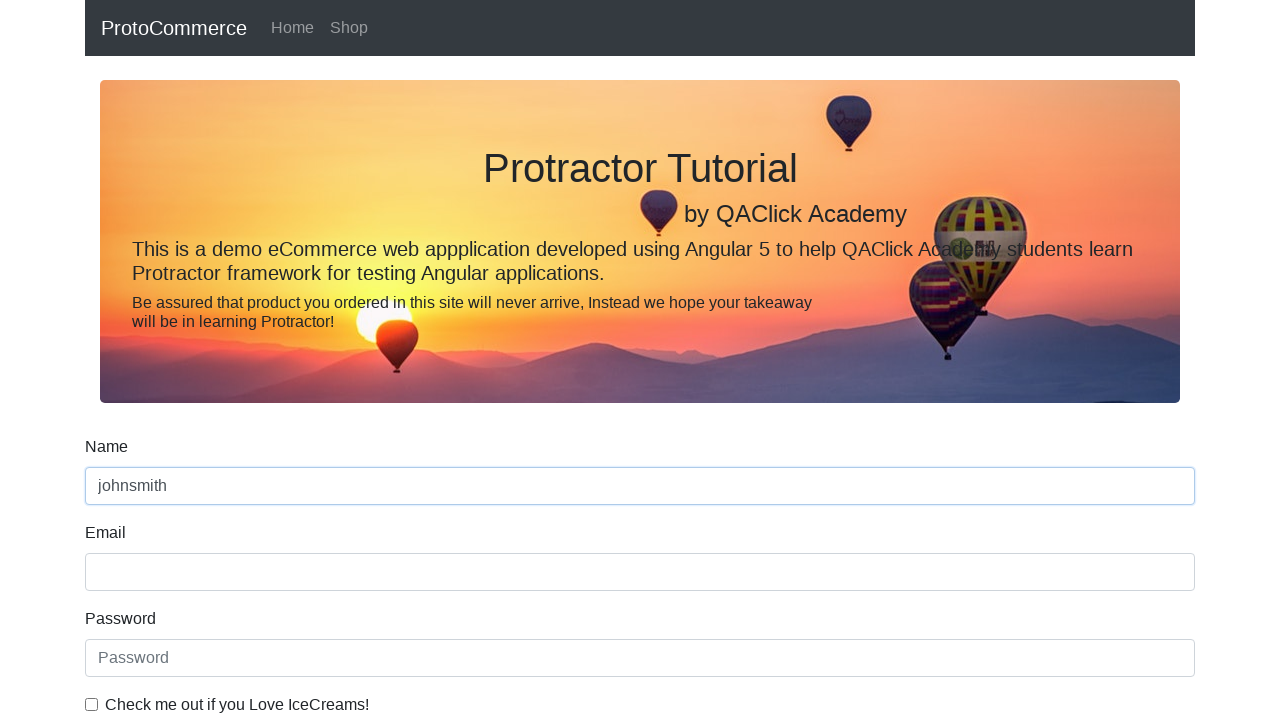

Filled email field with 'johnsmith@gmail.com' on input[name='email']
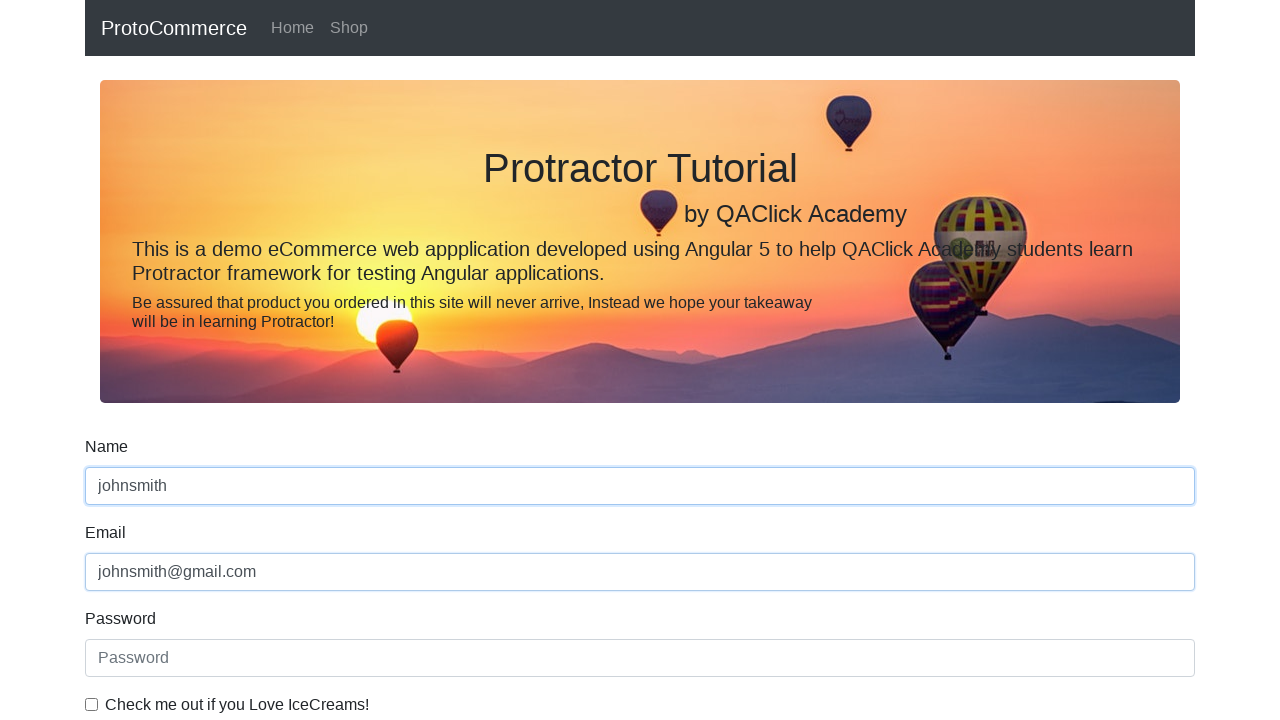

Filled password field with 'securepass123' on #exampleInputPassword1
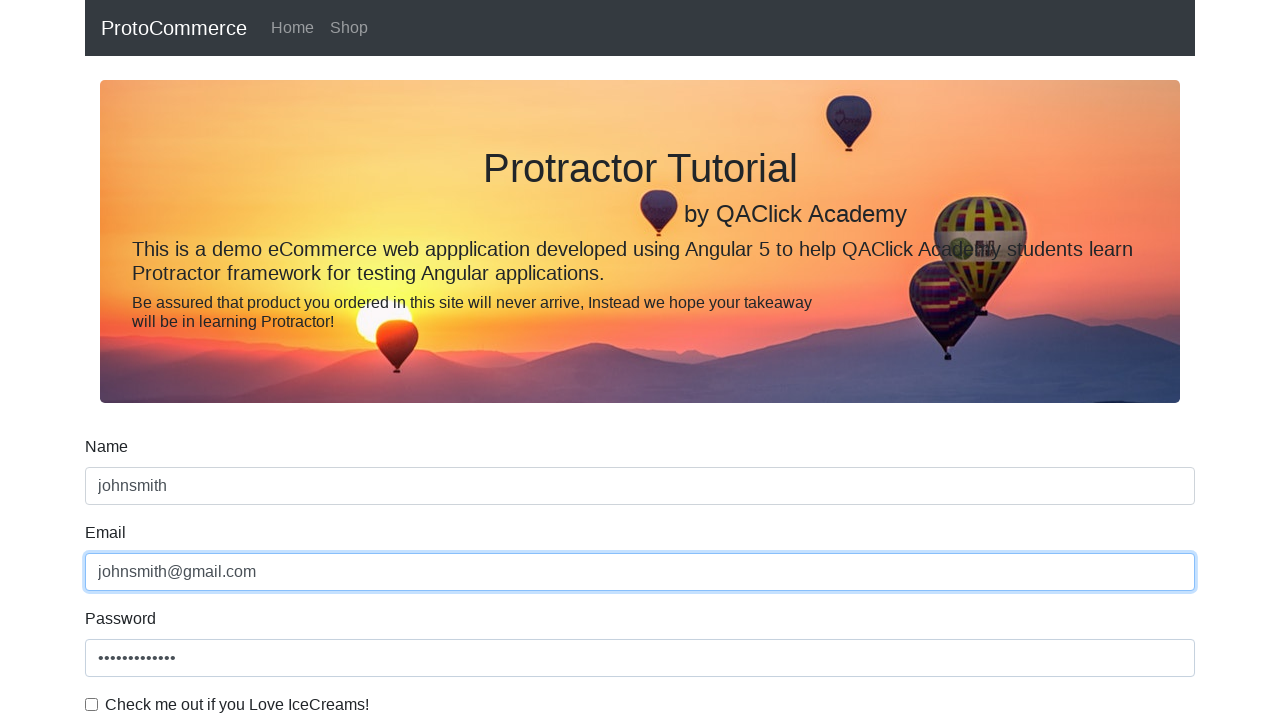

Checked the checkbox for terms and conditions at (92, 704) on #exampleCheck1
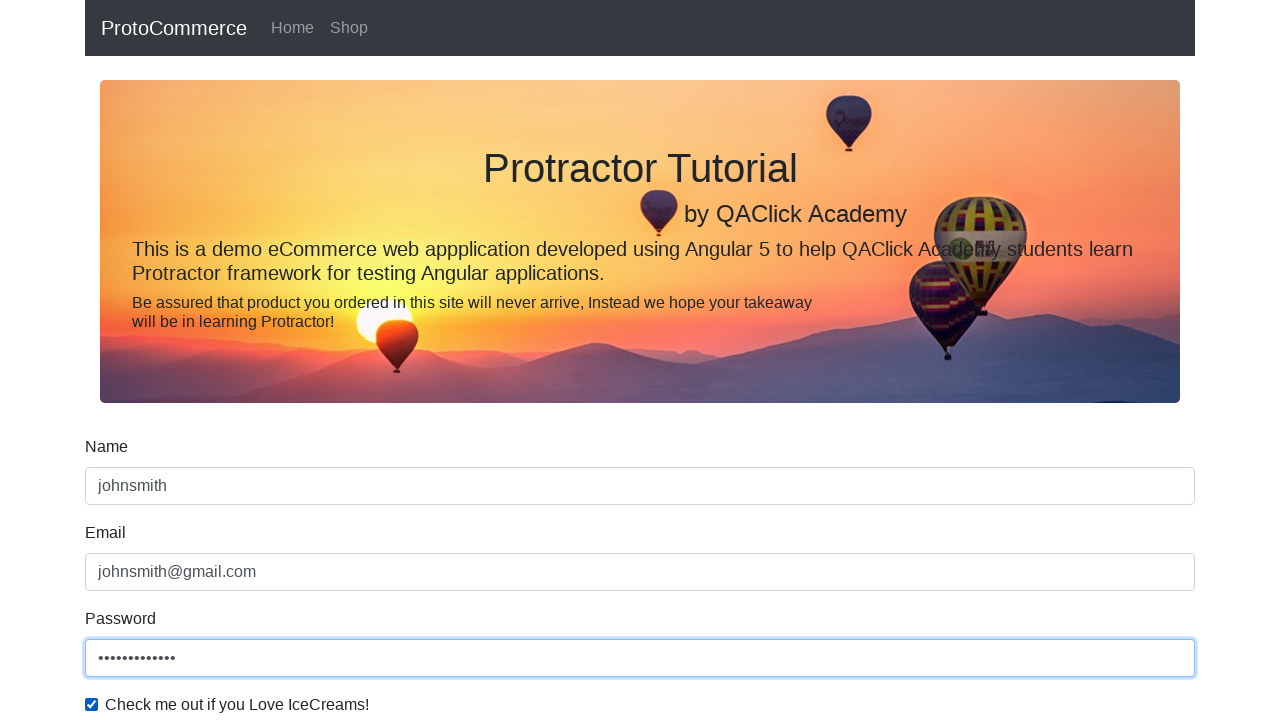

Selected 'Female' option from dropdown on #exampleFormControlSelect1
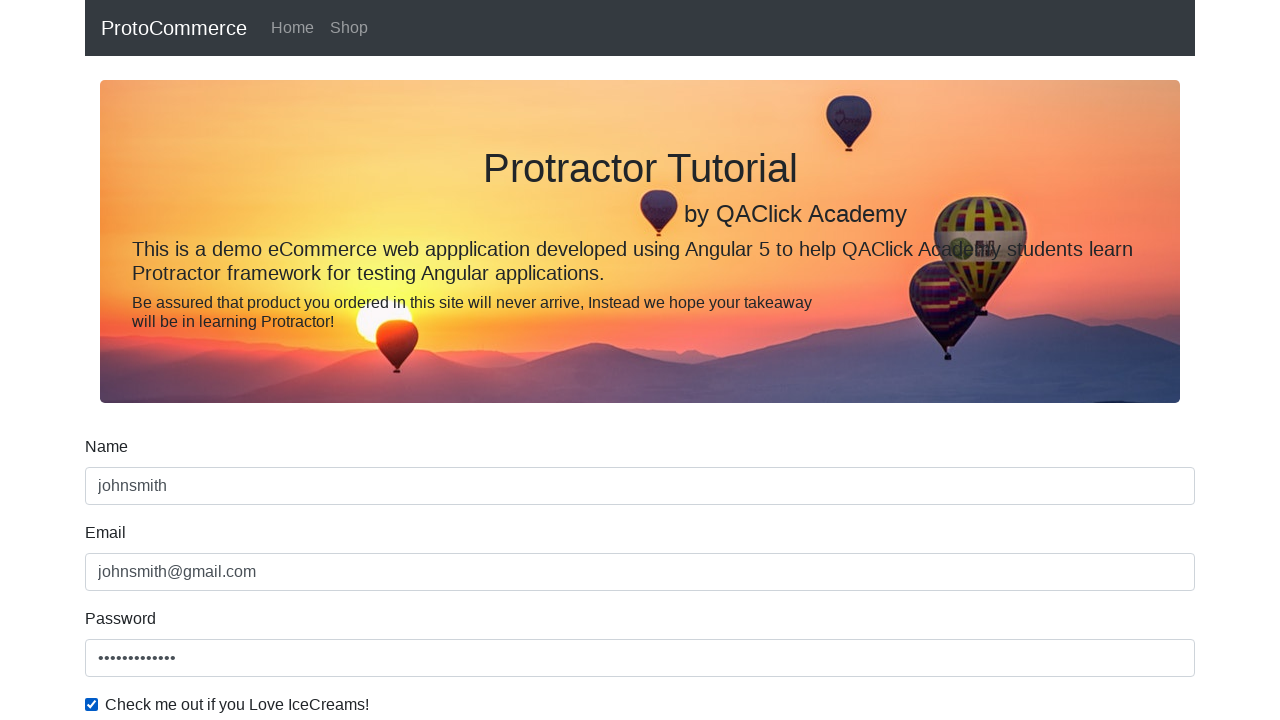

Selected 'Female' radio button at (326, 360) on #inlineRadio2
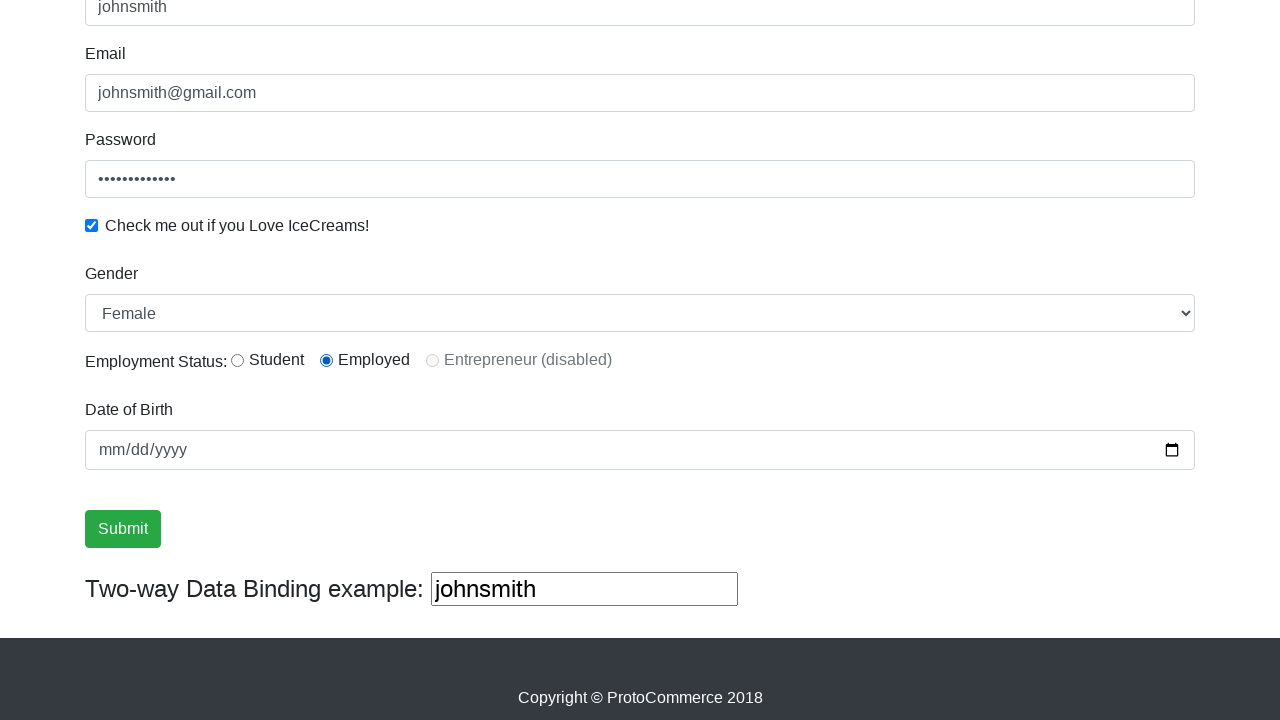

Filled birthday field with '1998-08-29' on input[name='bday']
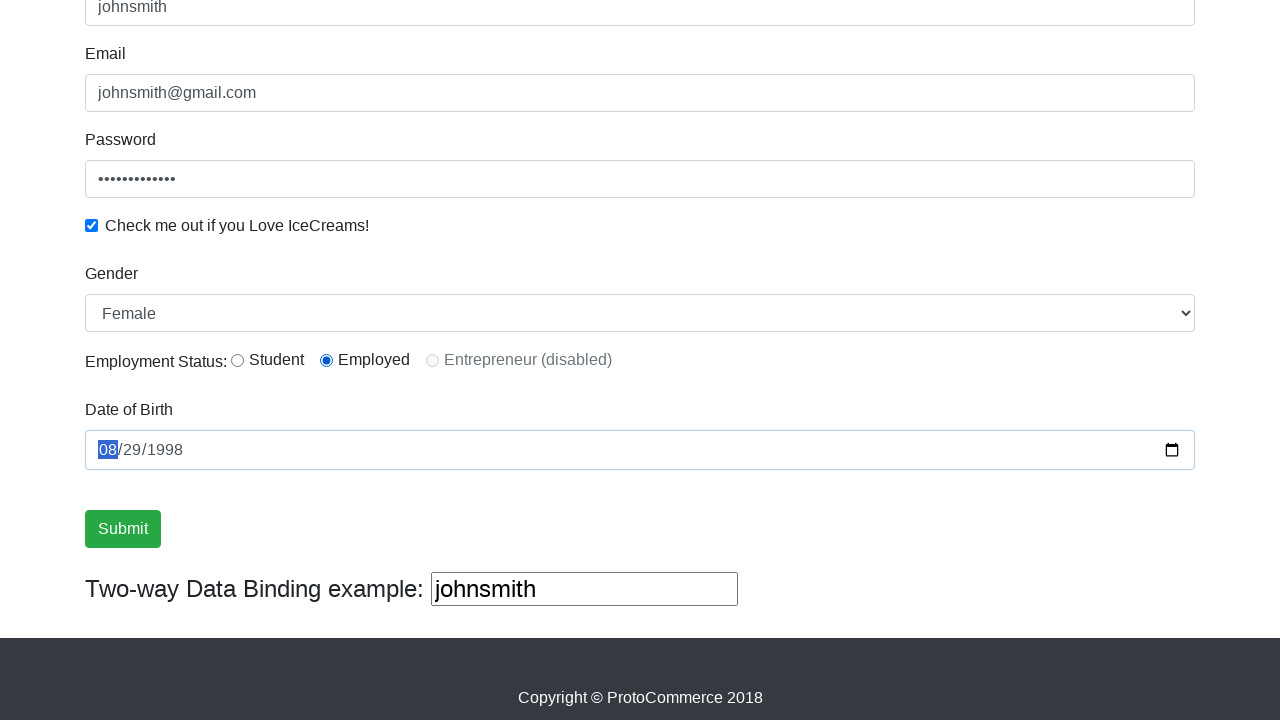

Clicked Submit button to submit the form at (123, 529) on input[value='Submit']
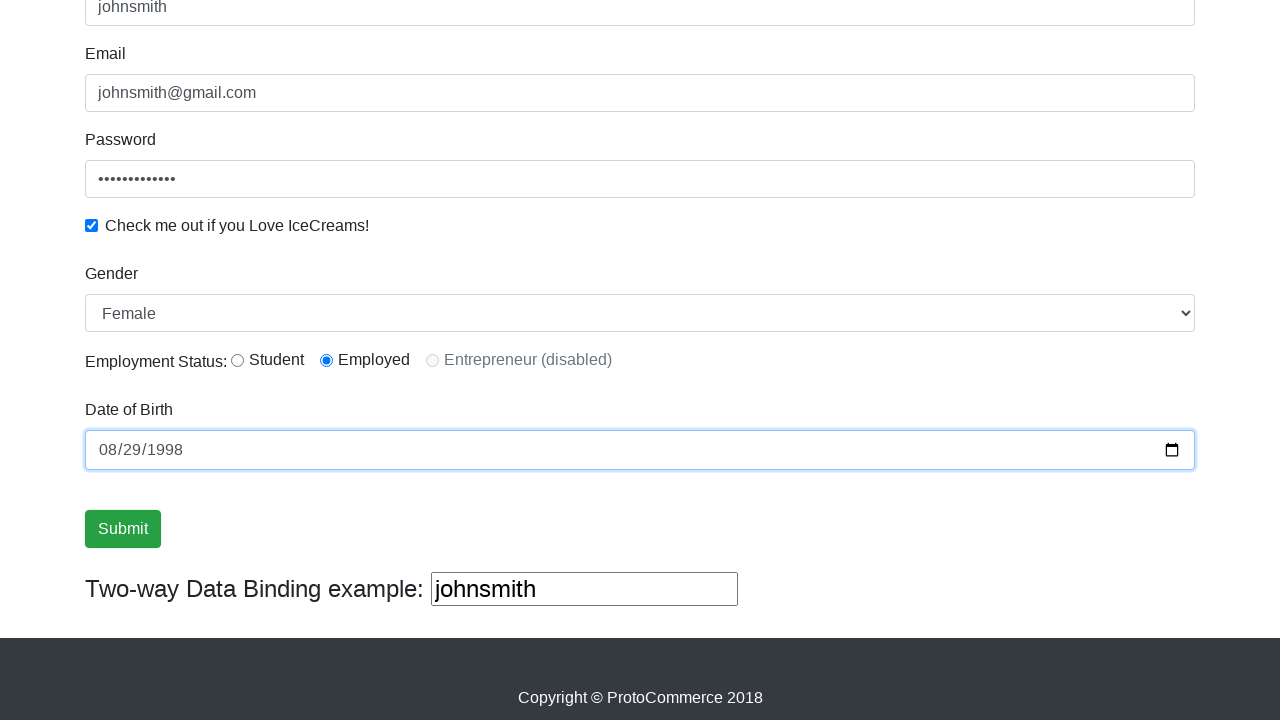

Success message appeared confirming form submission
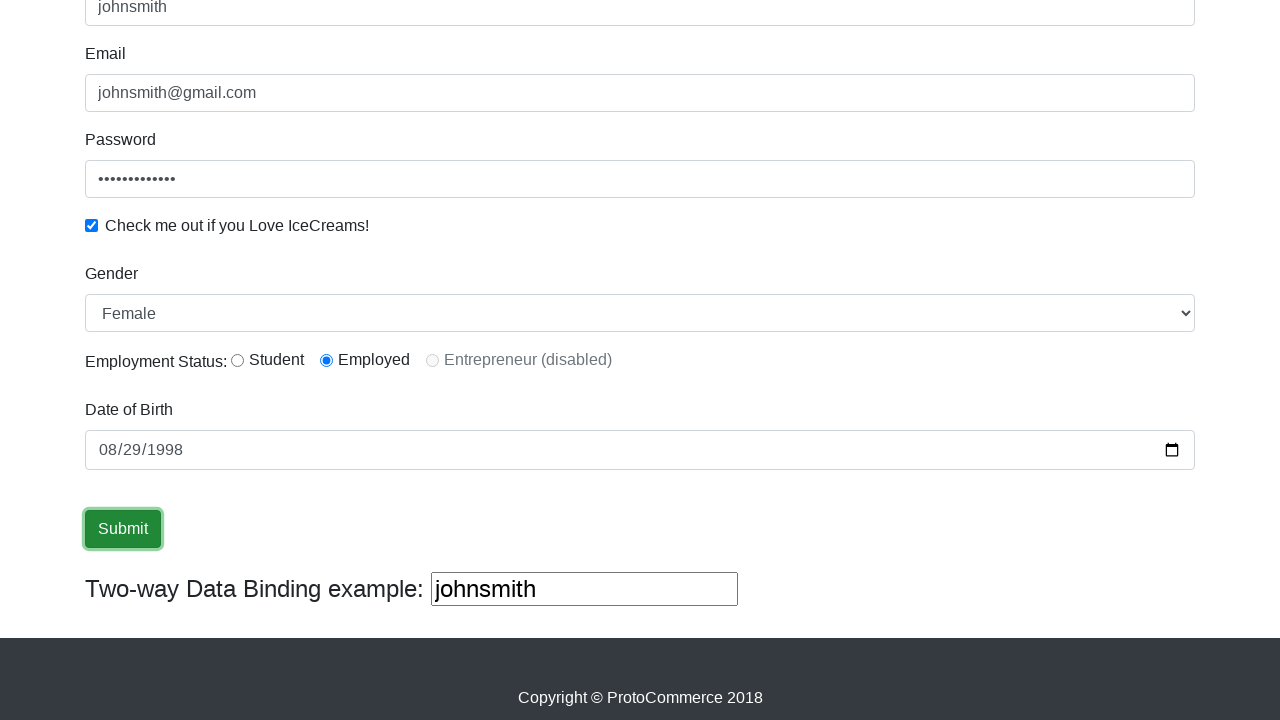

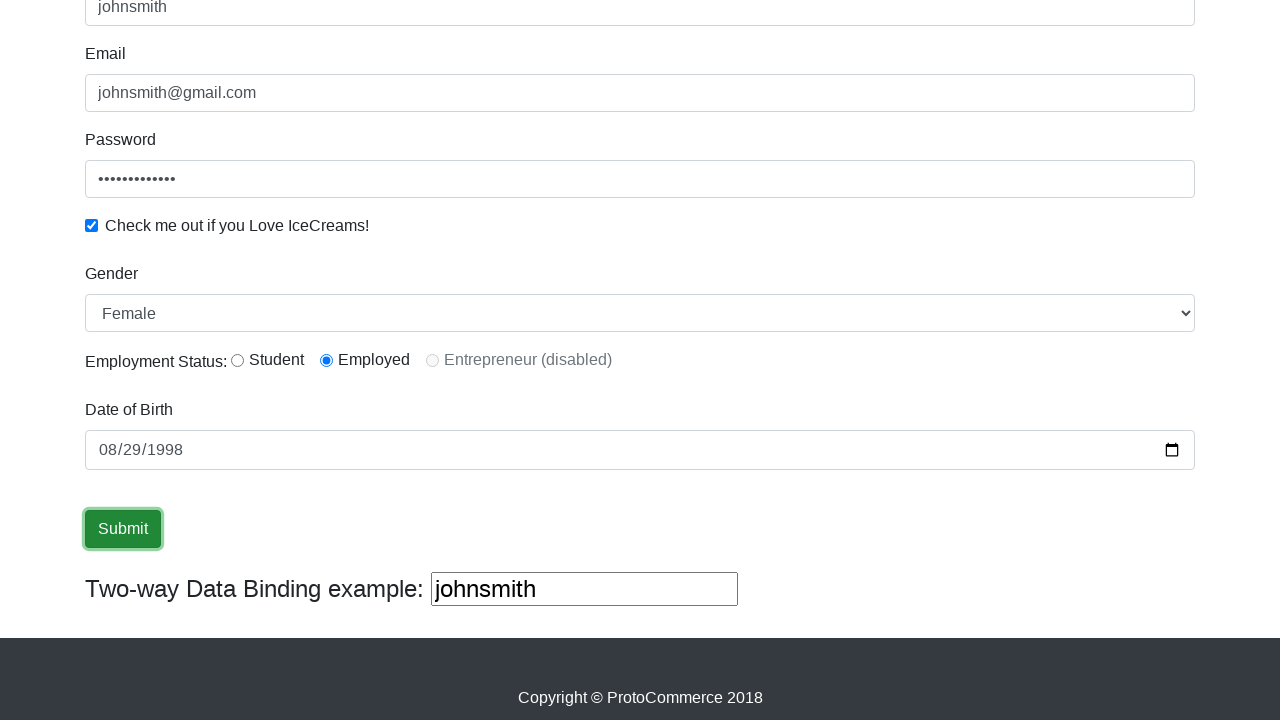